Tests hover functionality by hovering over an element and clicking a submenu item that appears

Starting URL: https://rahulshettyacademy.com/AutomationPractice/

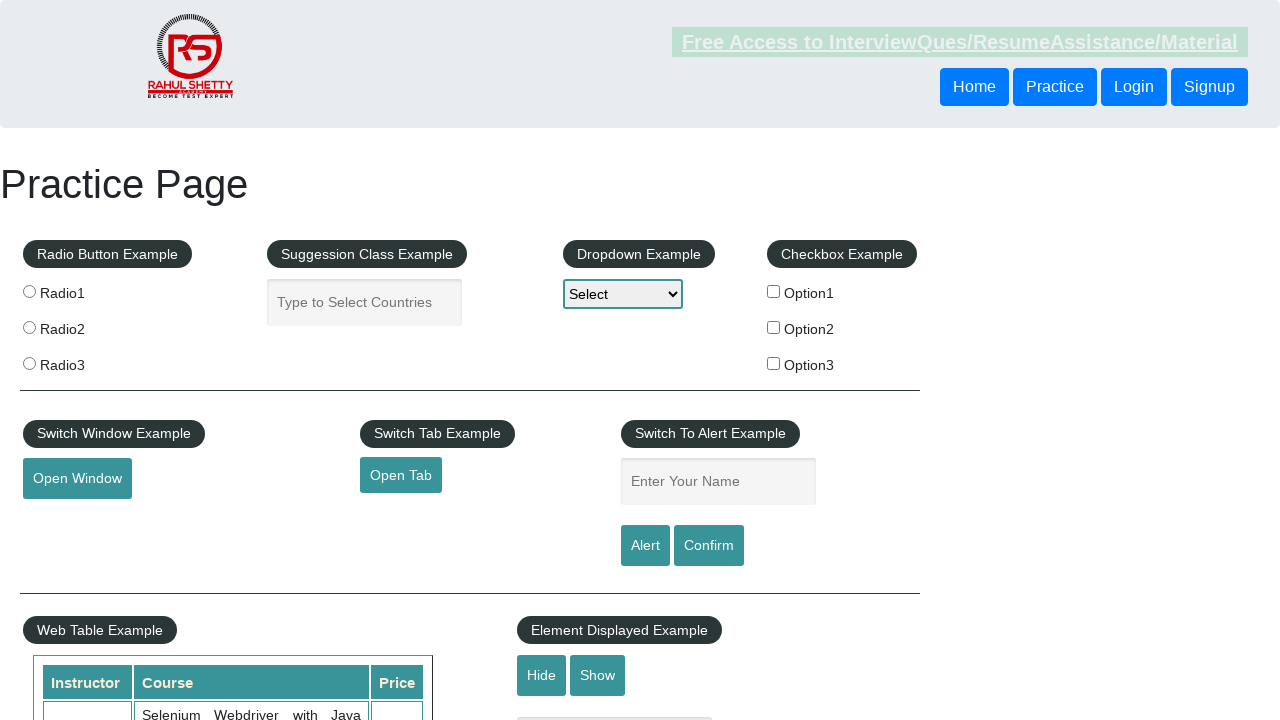

Hovered over mouse hover button at (83, 361) on #mousehover
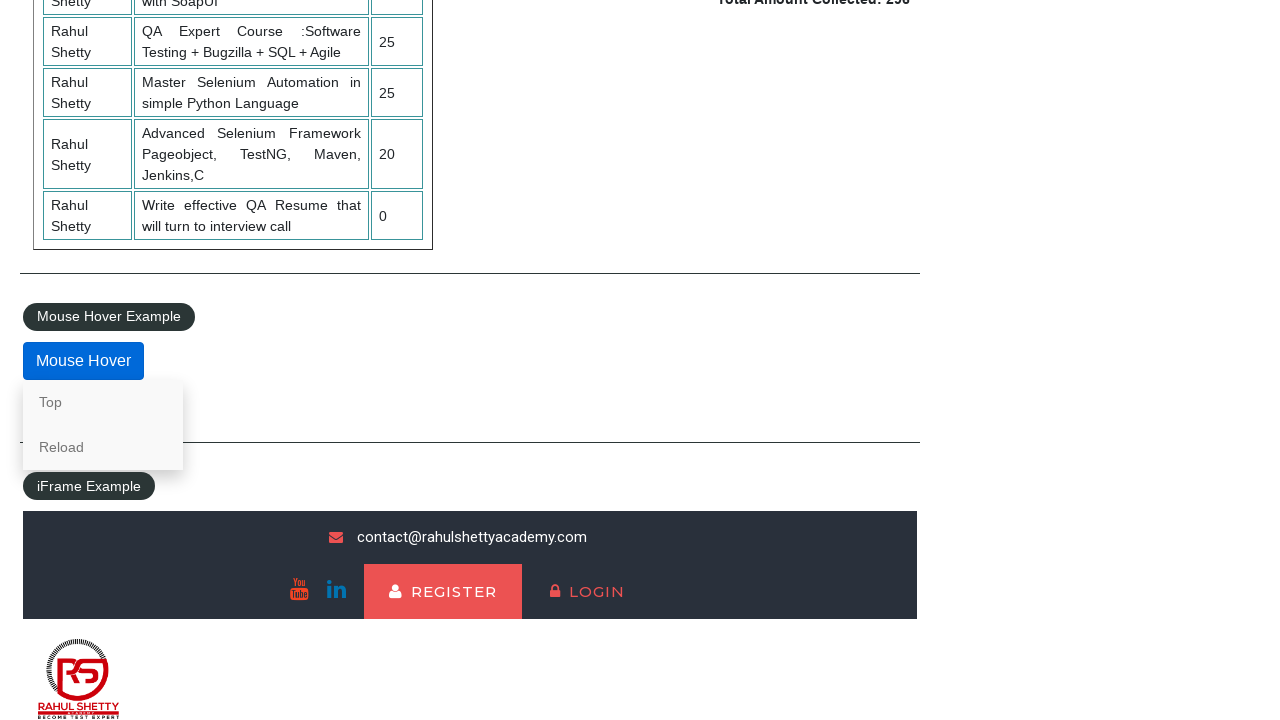

Clicked Reload option from hover submenu at (103, 447) on xpath=//a[normalize-space()='Reload']
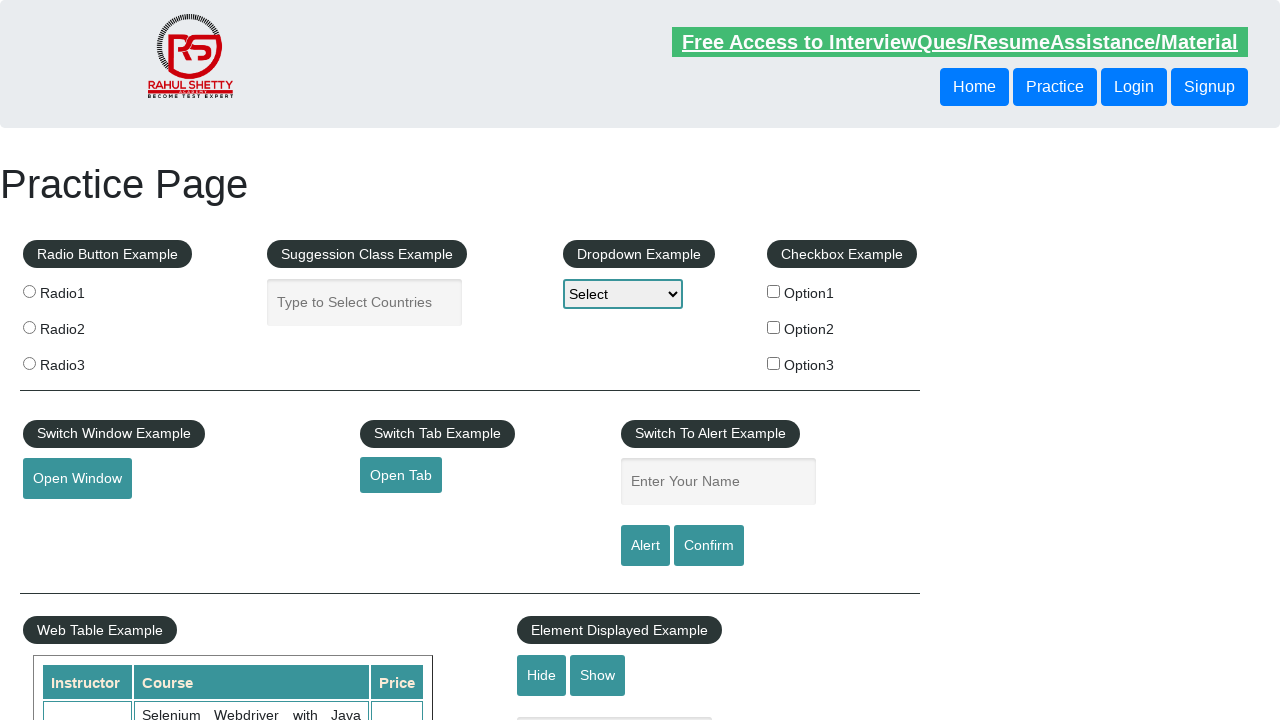

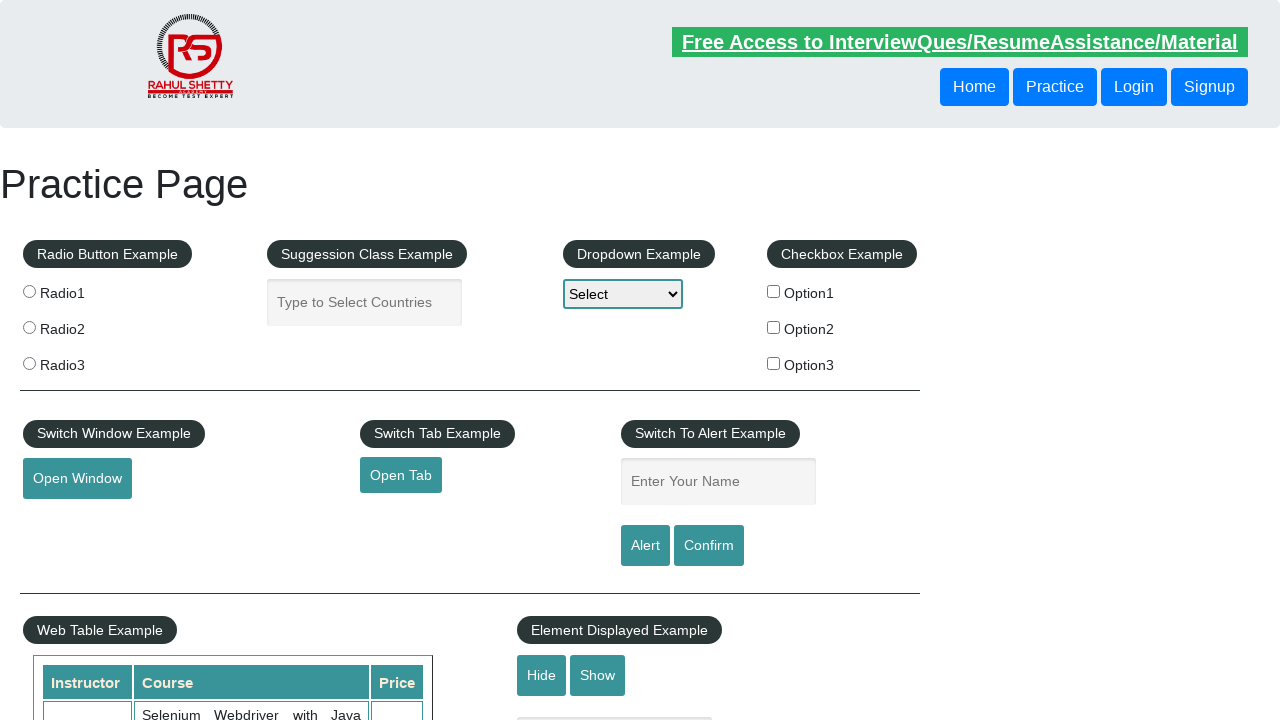